Navigates to an Angular application demo page and clicks on the library button to test navigation functionality

Starting URL: https://rahulshettyacademy.com/angularAppdemo/

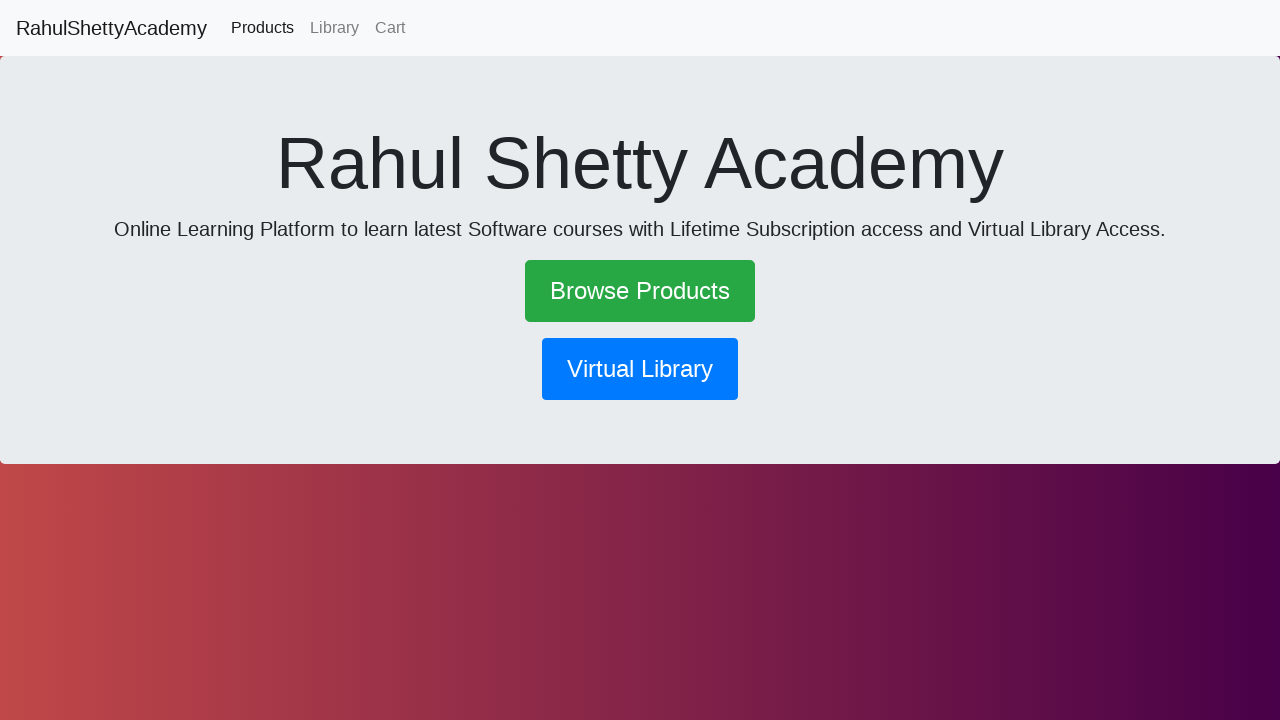

Clicked the library button to navigate at (640, 369) on button[routerlink*='library']
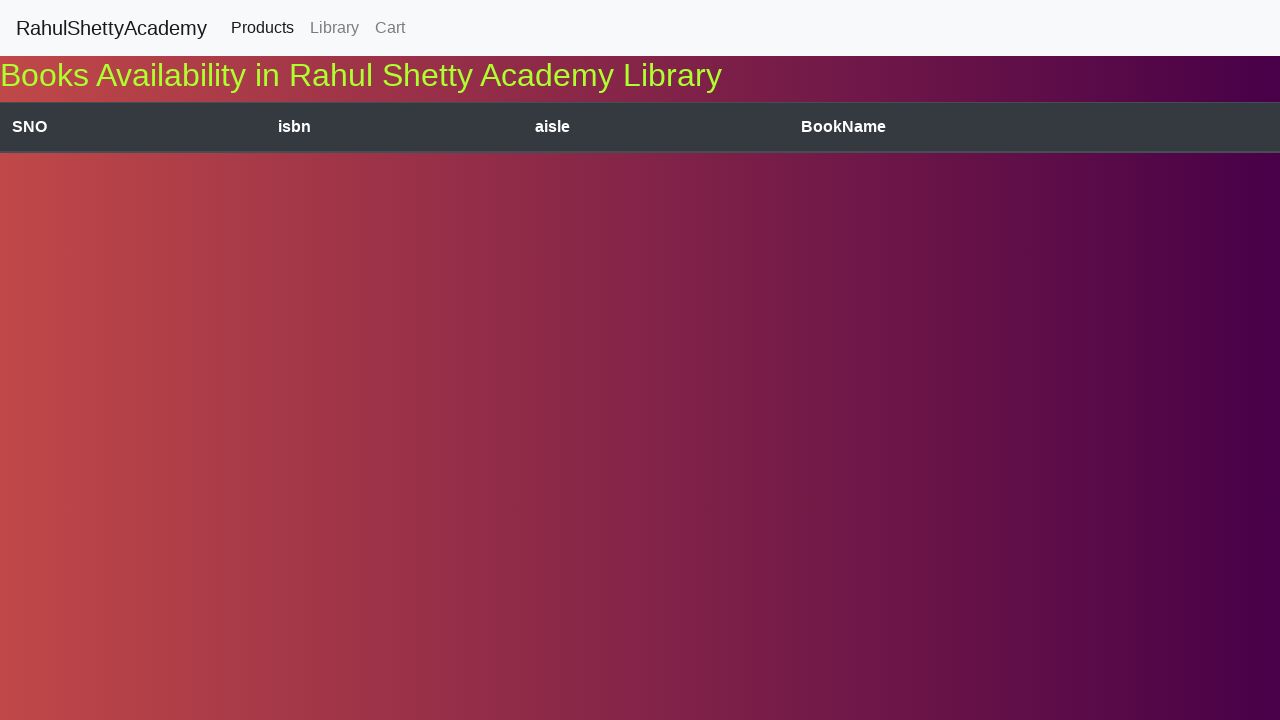

Waited for network idle - navigation to library page completed
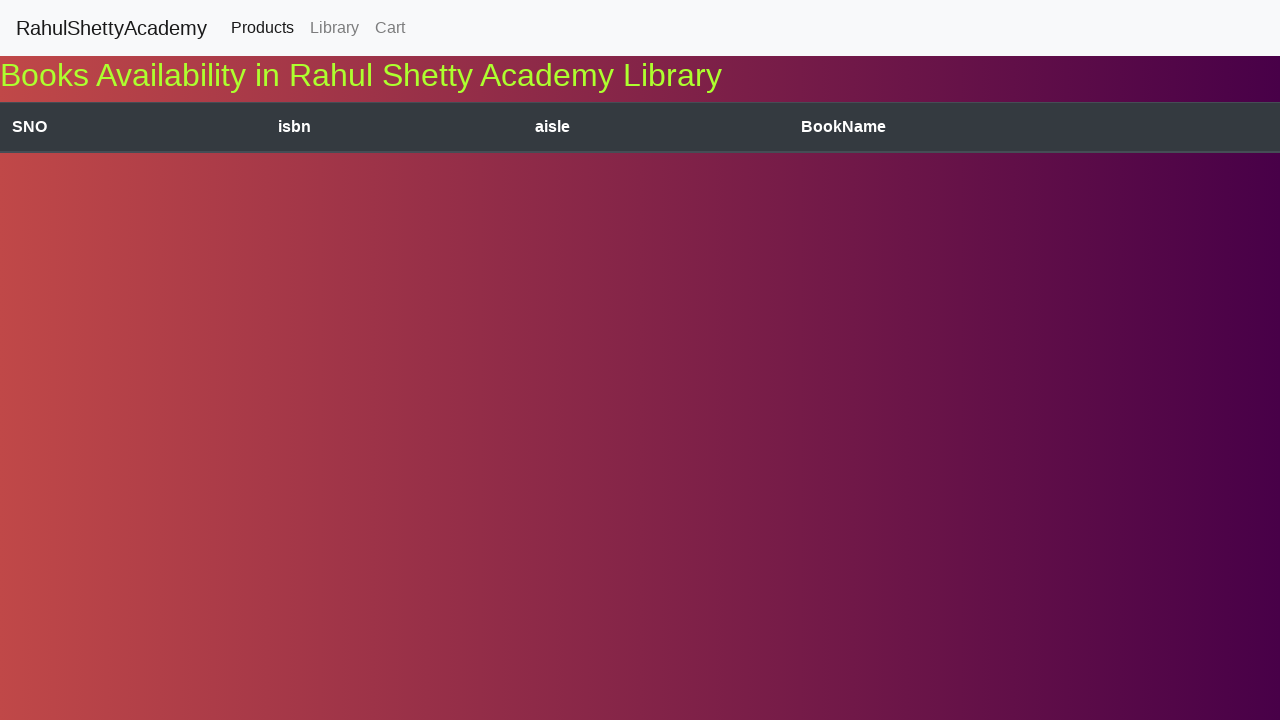

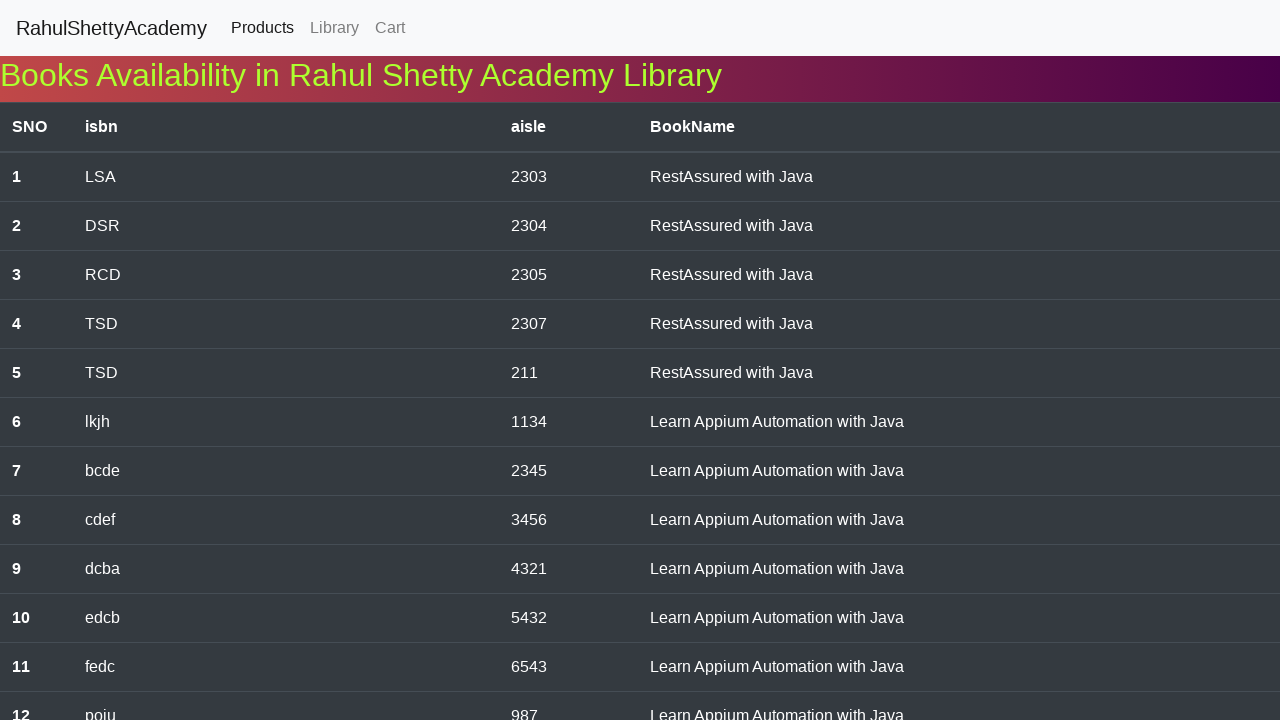